Verifies the Gcores albums/playlists page loads correctly by checking the page marker element

Starting URL: https://www.gcores.com/albums

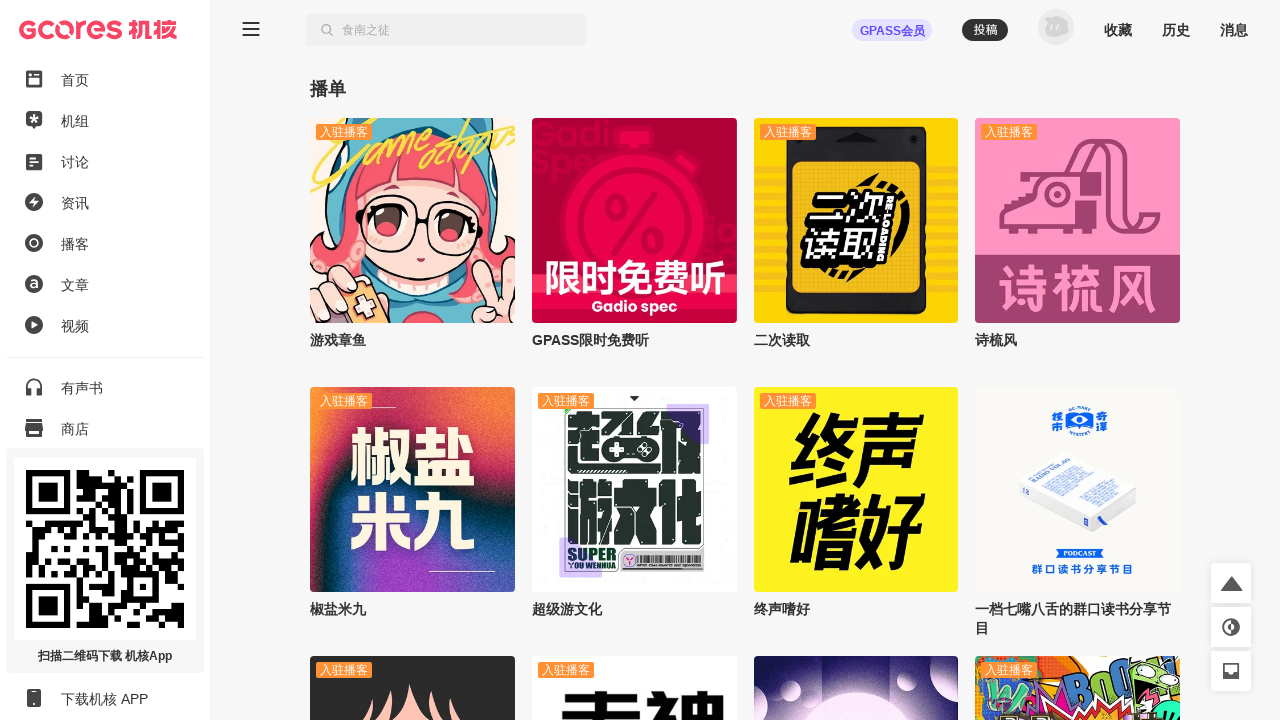

Waited for app inner container to load
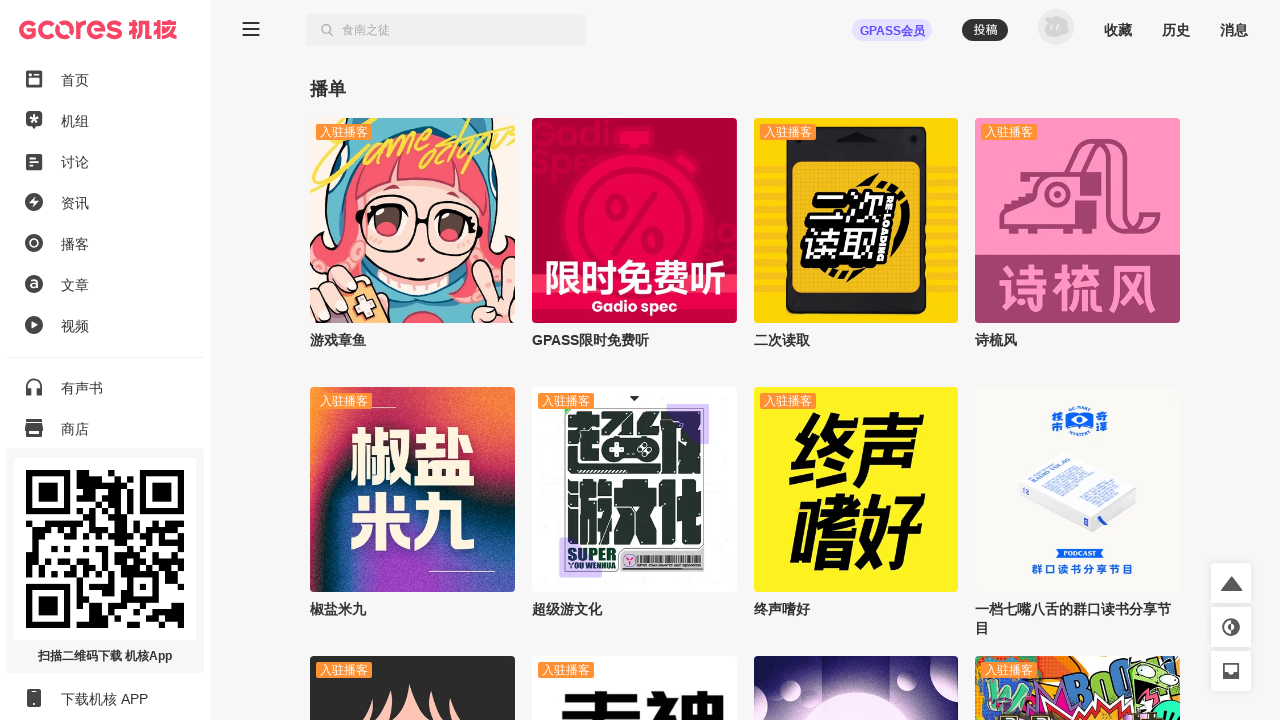

Located app inner element
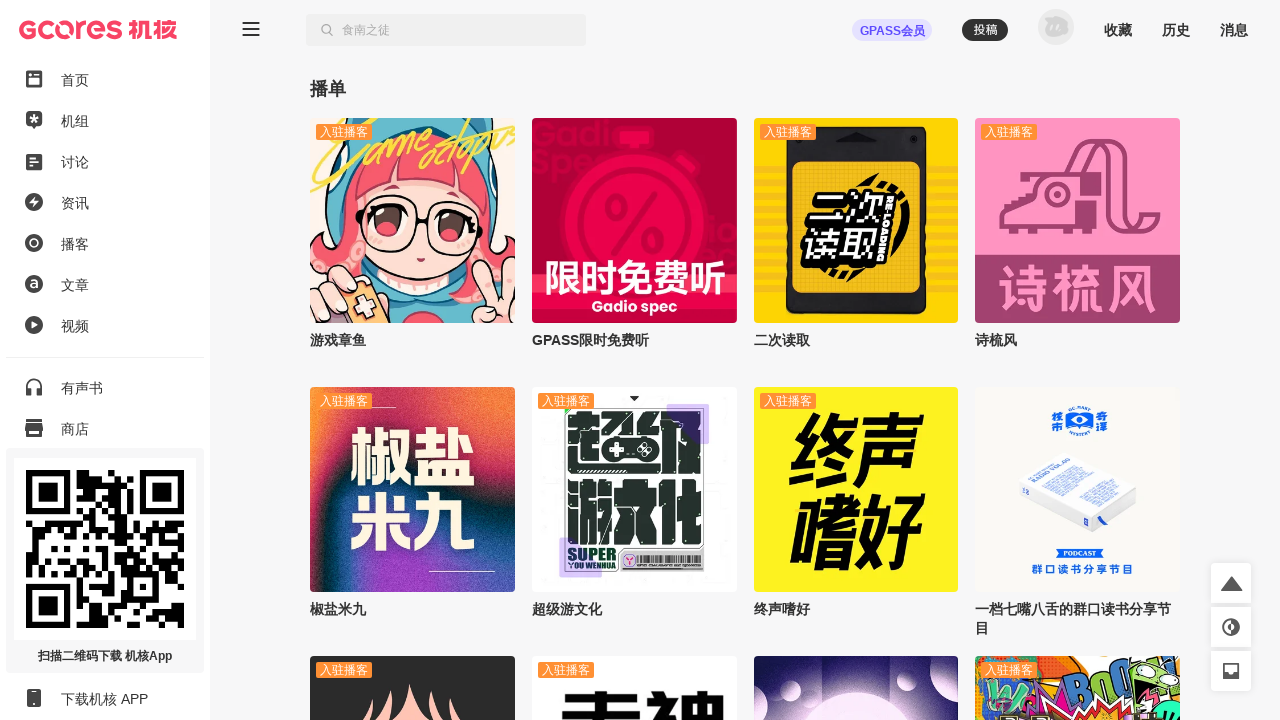

Verified page marker element has data-page-name='albums'
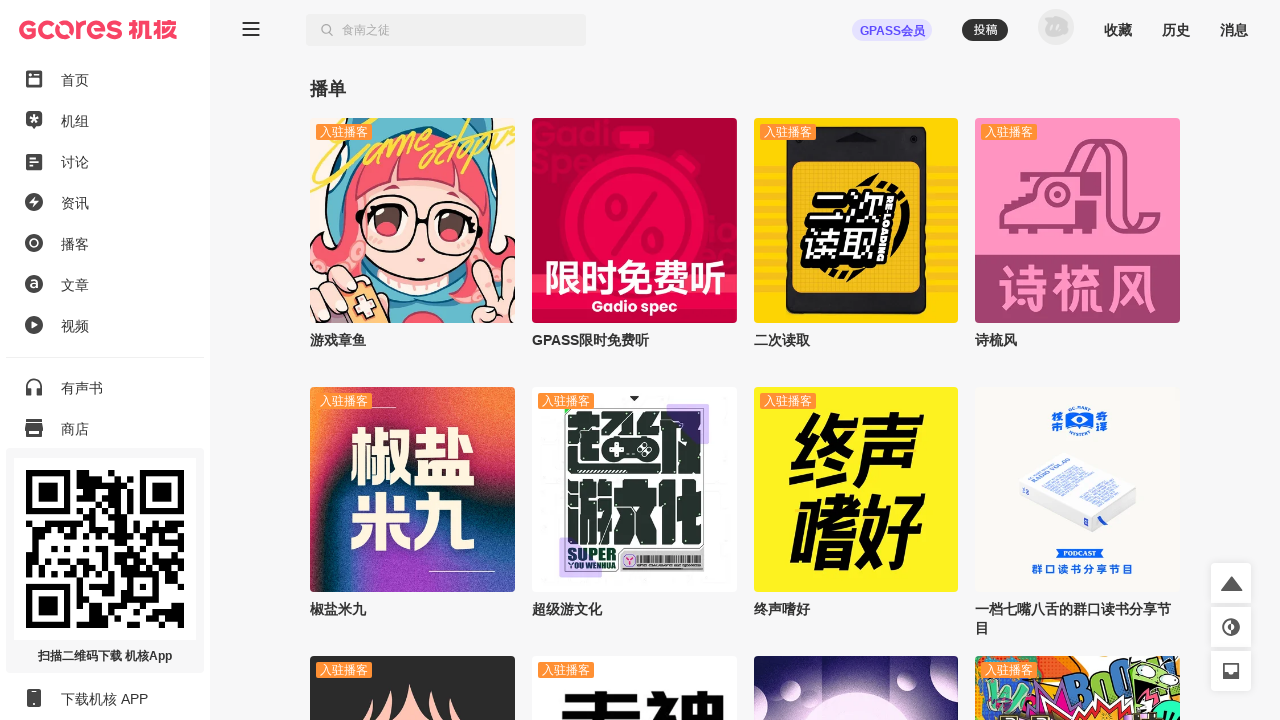

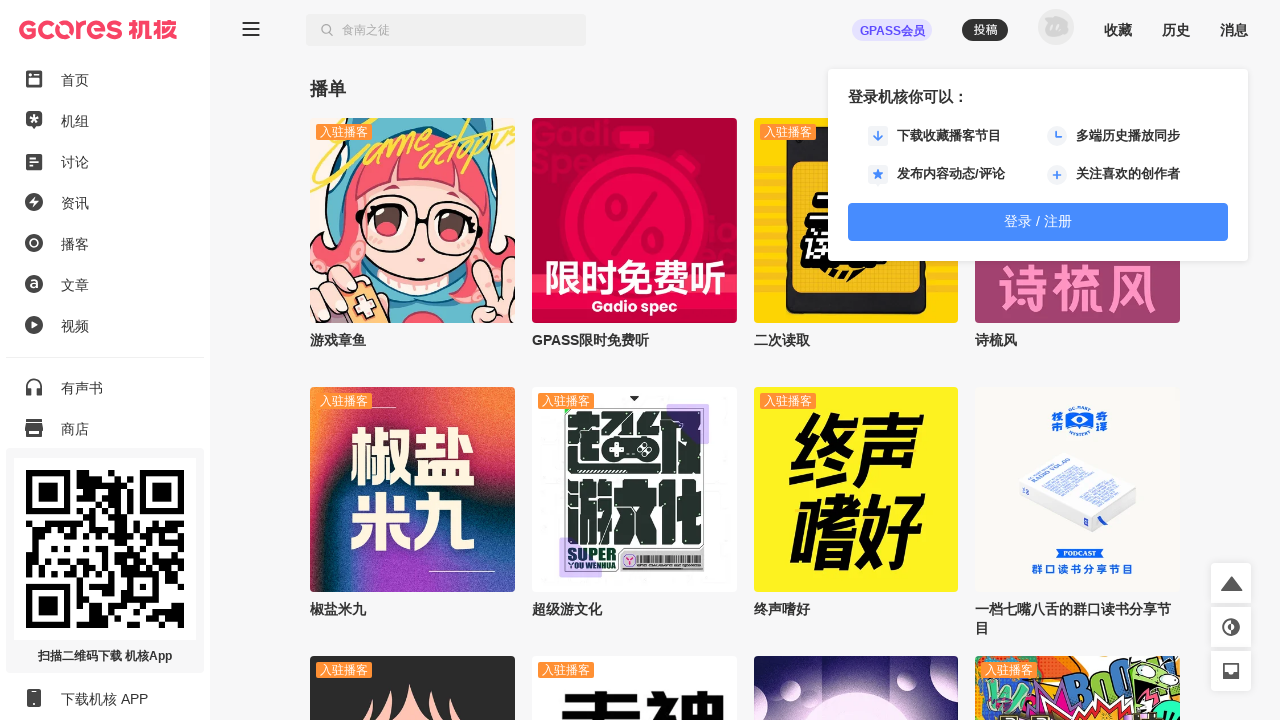